Tests ReactJS custom dropdown by selecting multiple names (Stevie Feliciano, Jenny Hess, Justen Kitsune) and verifying each selection.

Starting URL: https://react.semantic-ui.com/maximize/dropdown-example-selection/

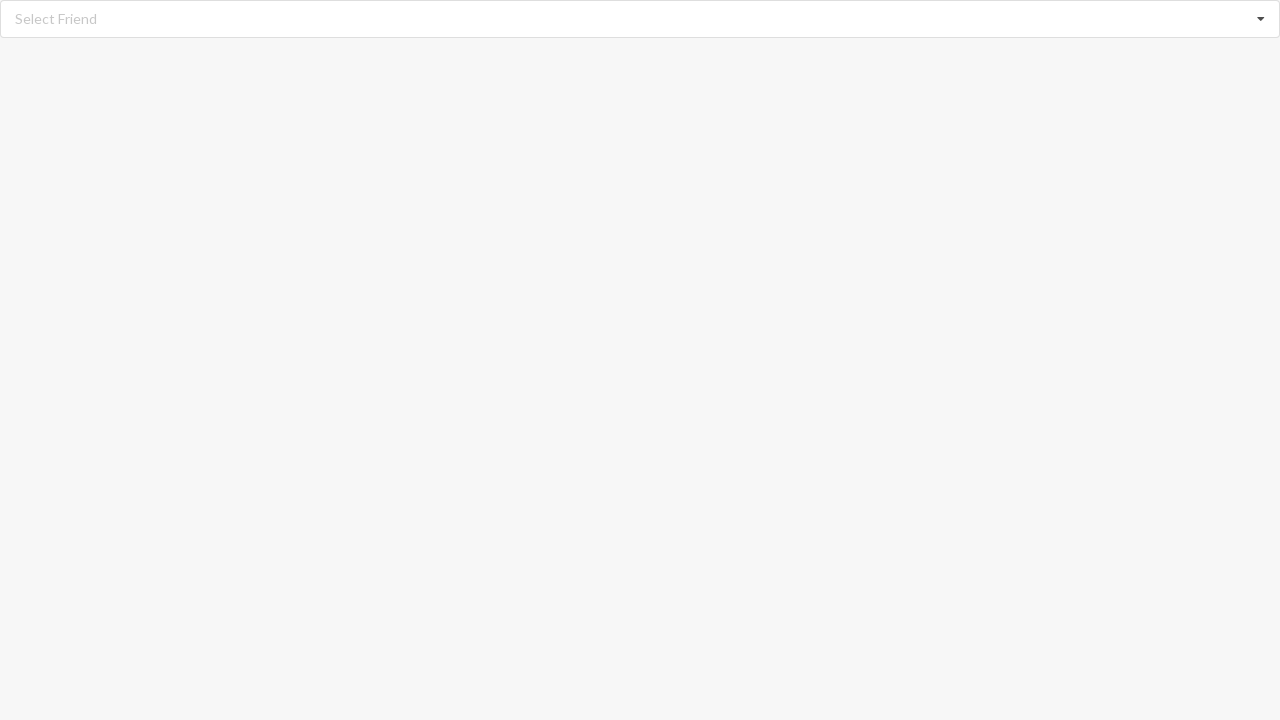

Clicked dropdown listbox to open options at (640, 19) on div[role='listbox']
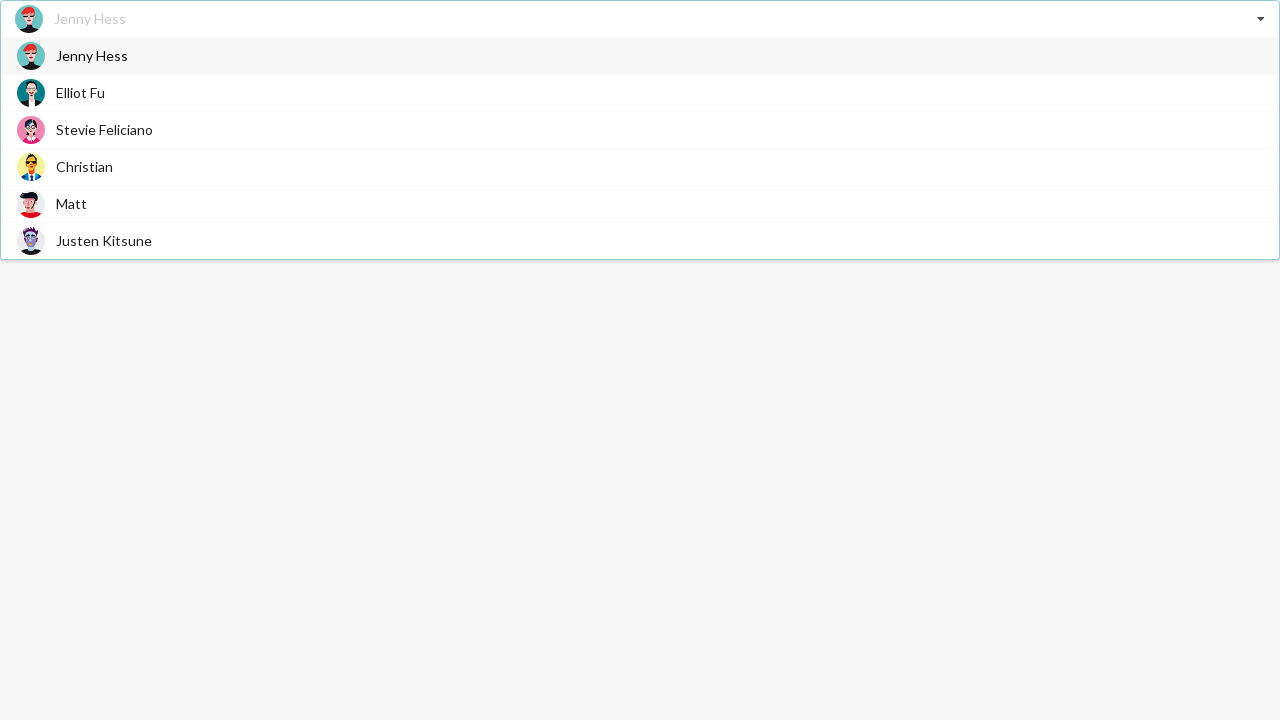

Dropdown options loaded and visible
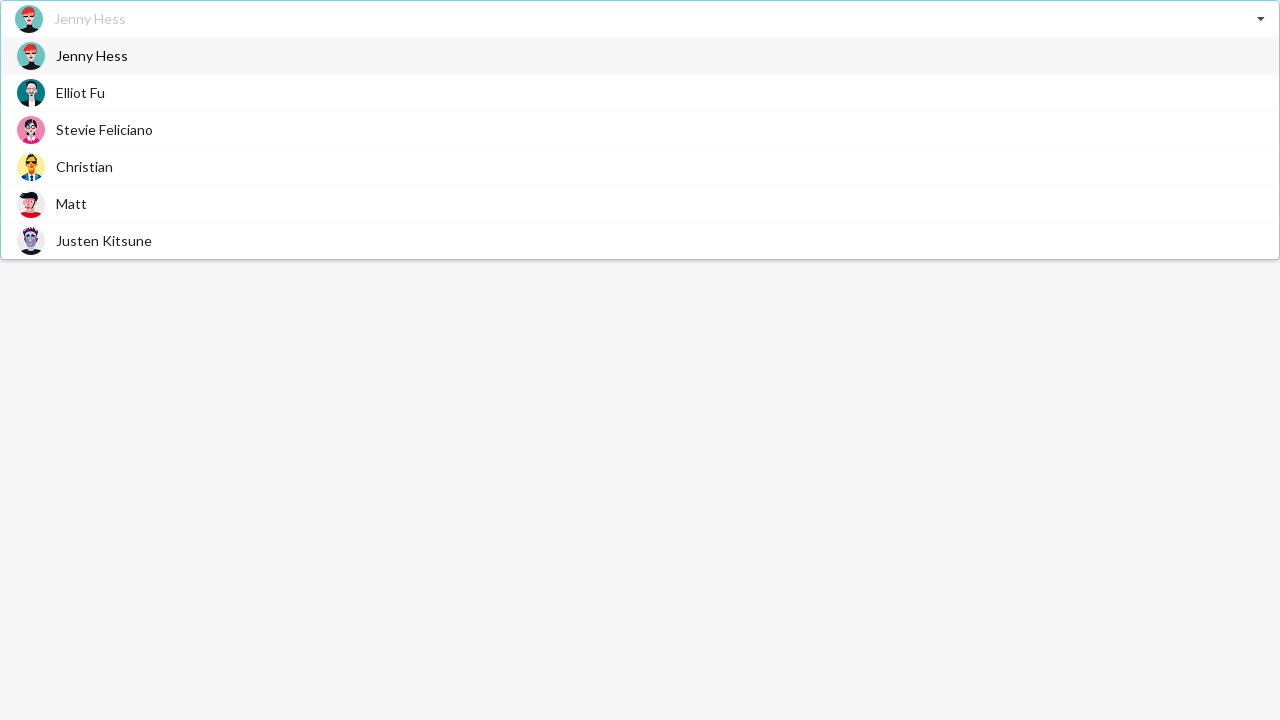

Selected 'Stevie Feliciano' from dropdown at (104, 130) on div.item>span:has-text('Stevie Feliciano')
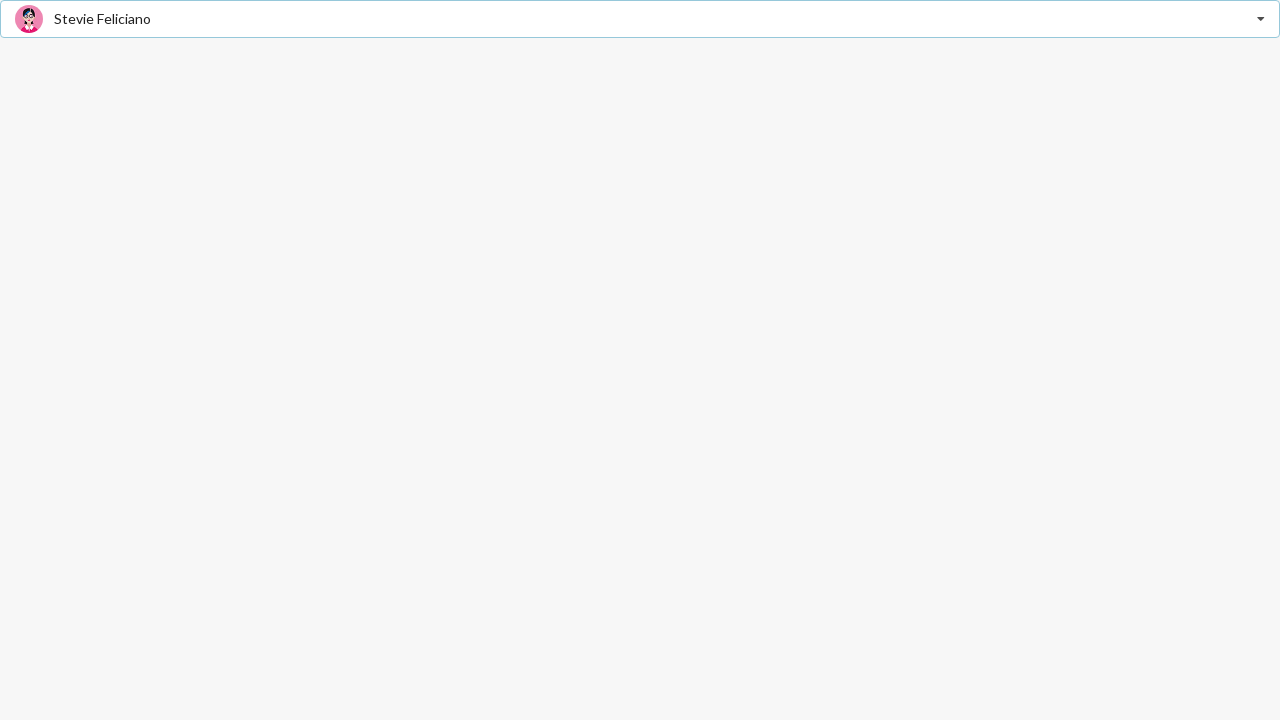

Verified 'Stevie Feliciano' selection in display
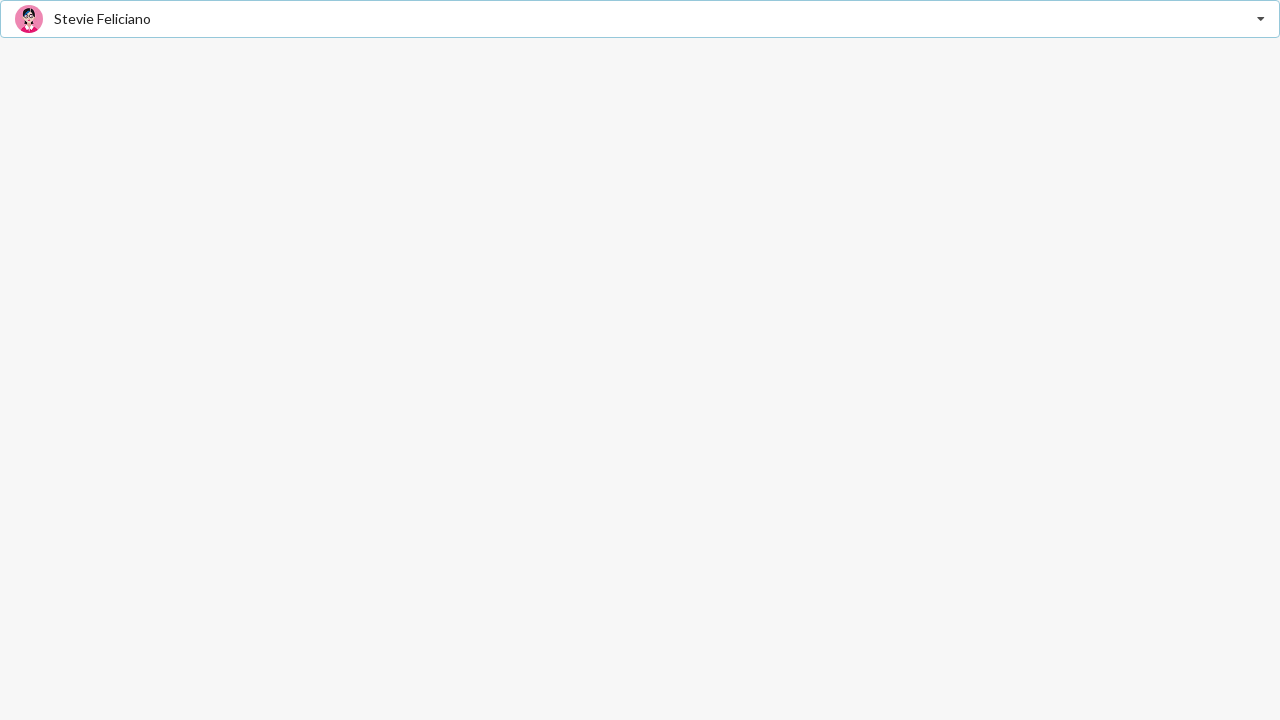

Clicked dropdown listbox to open options again at (640, 19) on div[role='listbox']
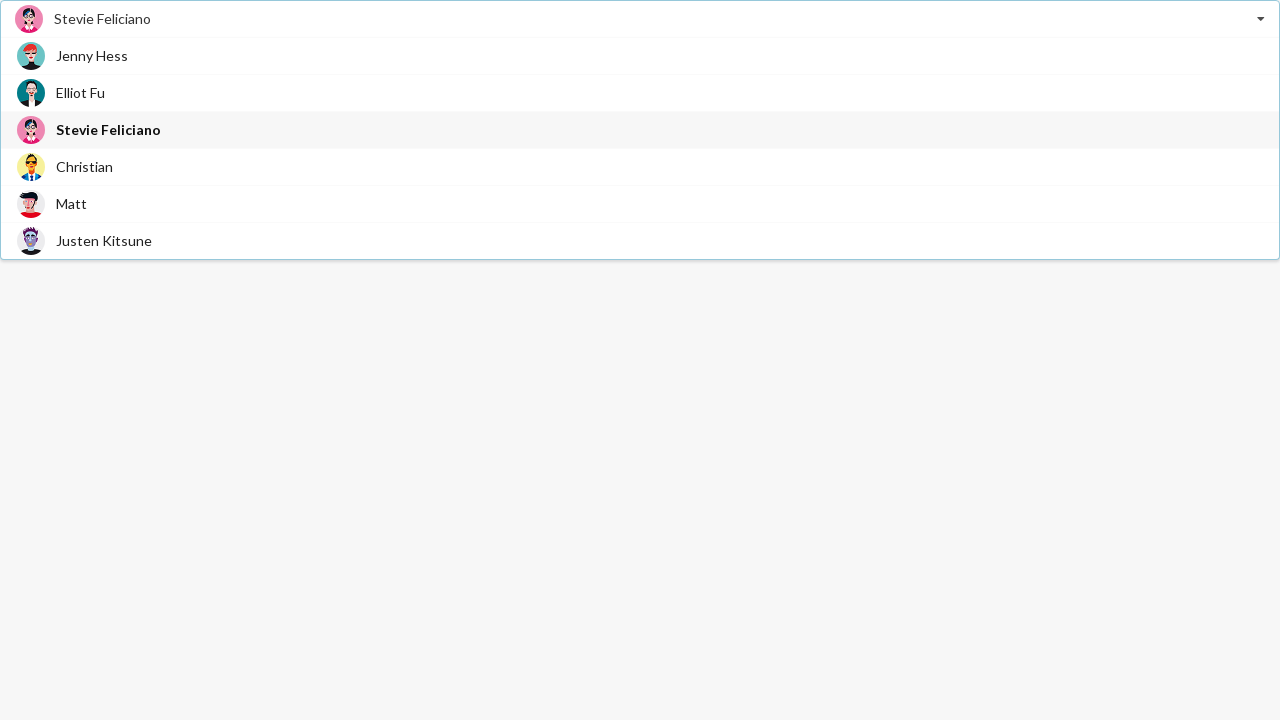

Dropdown options loaded and visible
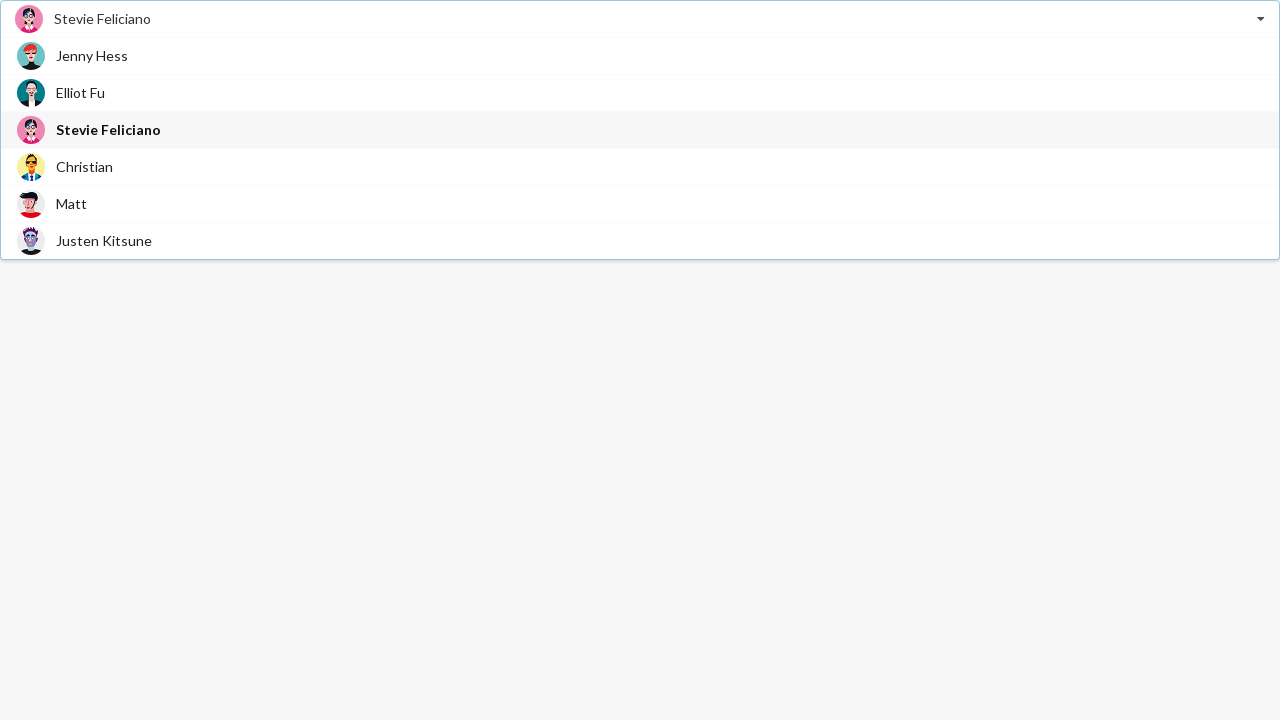

Selected 'Jenny Hess' from dropdown at (92, 56) on div.item>span:has-text('Jenny Hess')
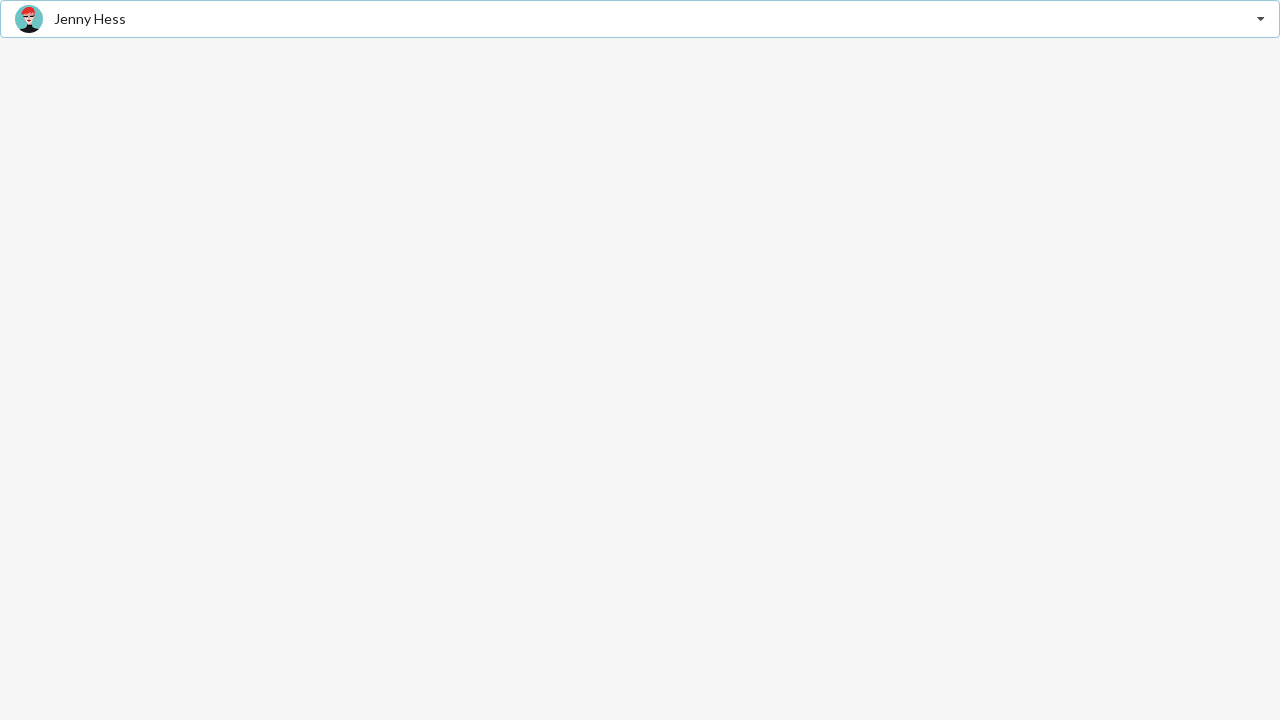

Verified 'Jenny Hess' selection in display
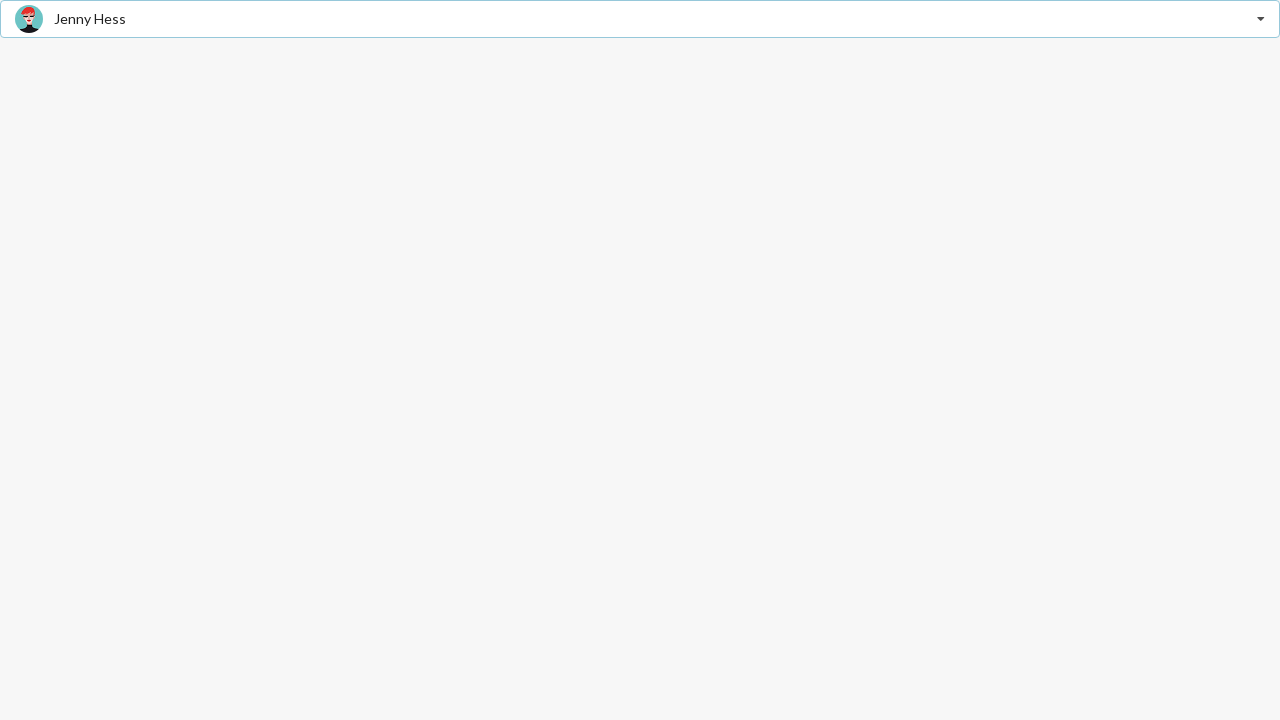

Clicked dropdown listbox to open options again at (640, 19) on div[role='listbox']
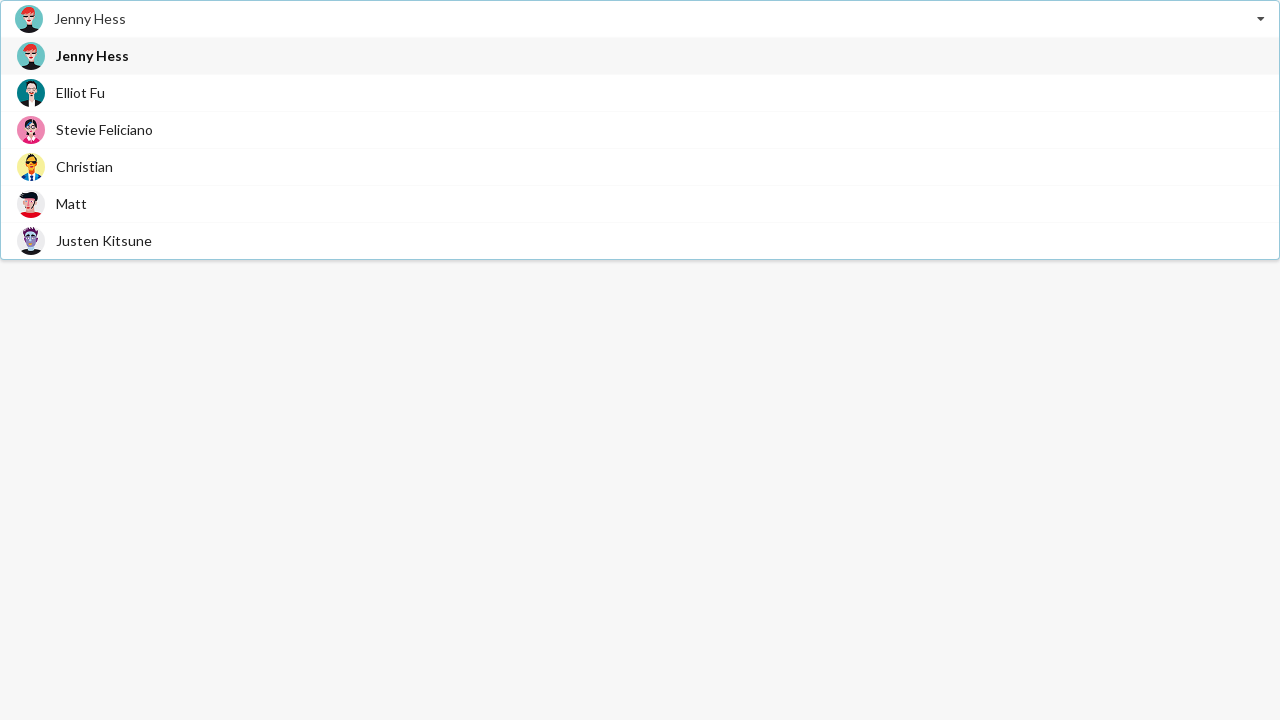

Dropdown options loaded and visible
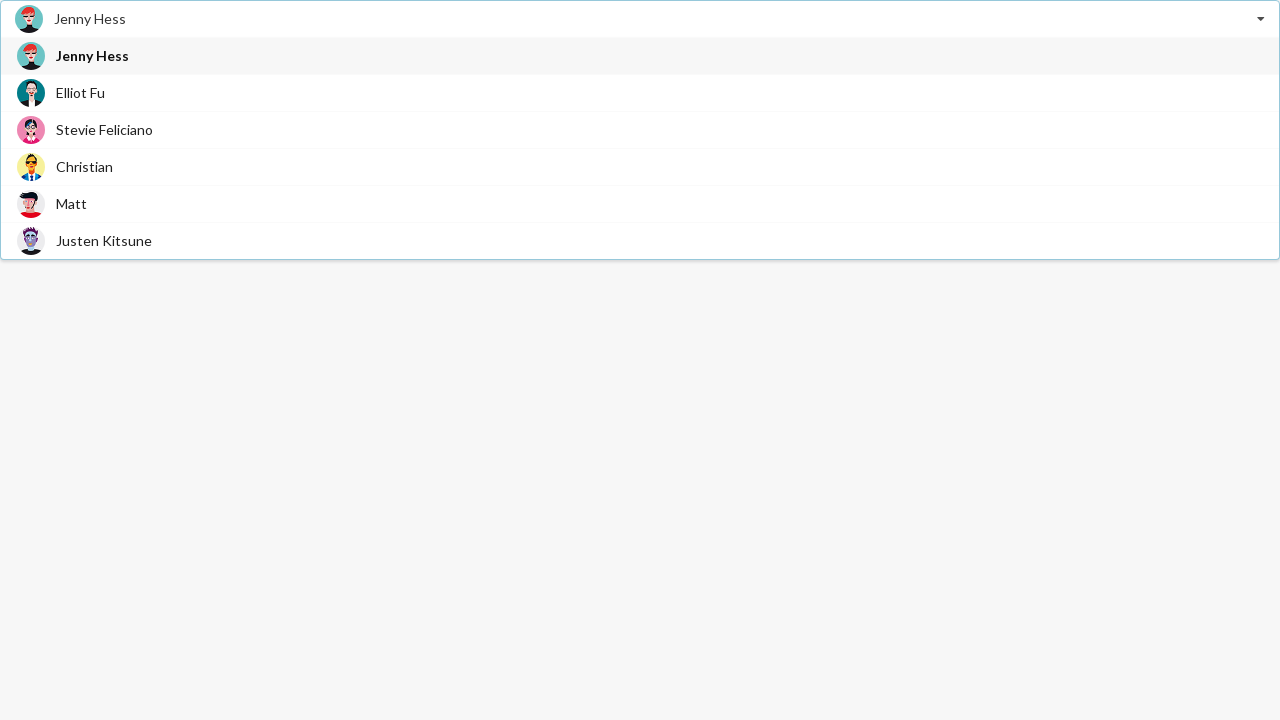

Selected 'Justen Kitsune' from dropdown at (104, 240) on div.item>span:has-text('Justen Kitsune')
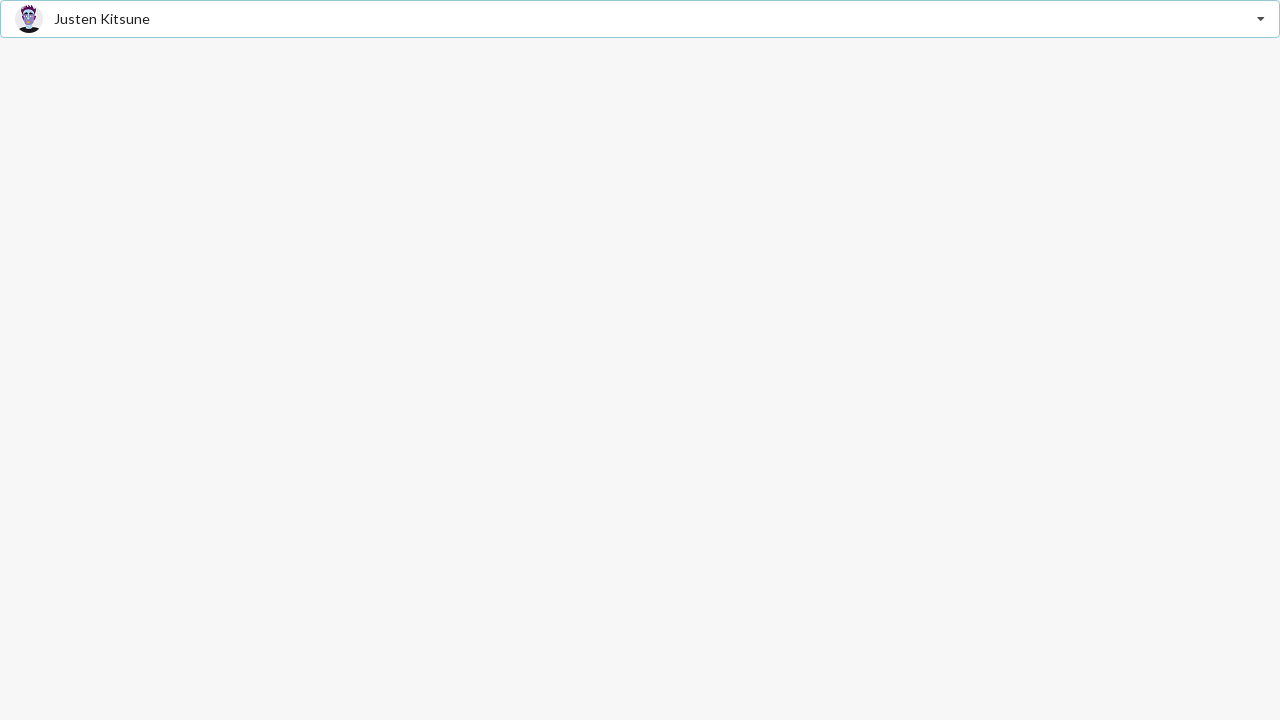

Verified 'Justen Kitsune' selection in display
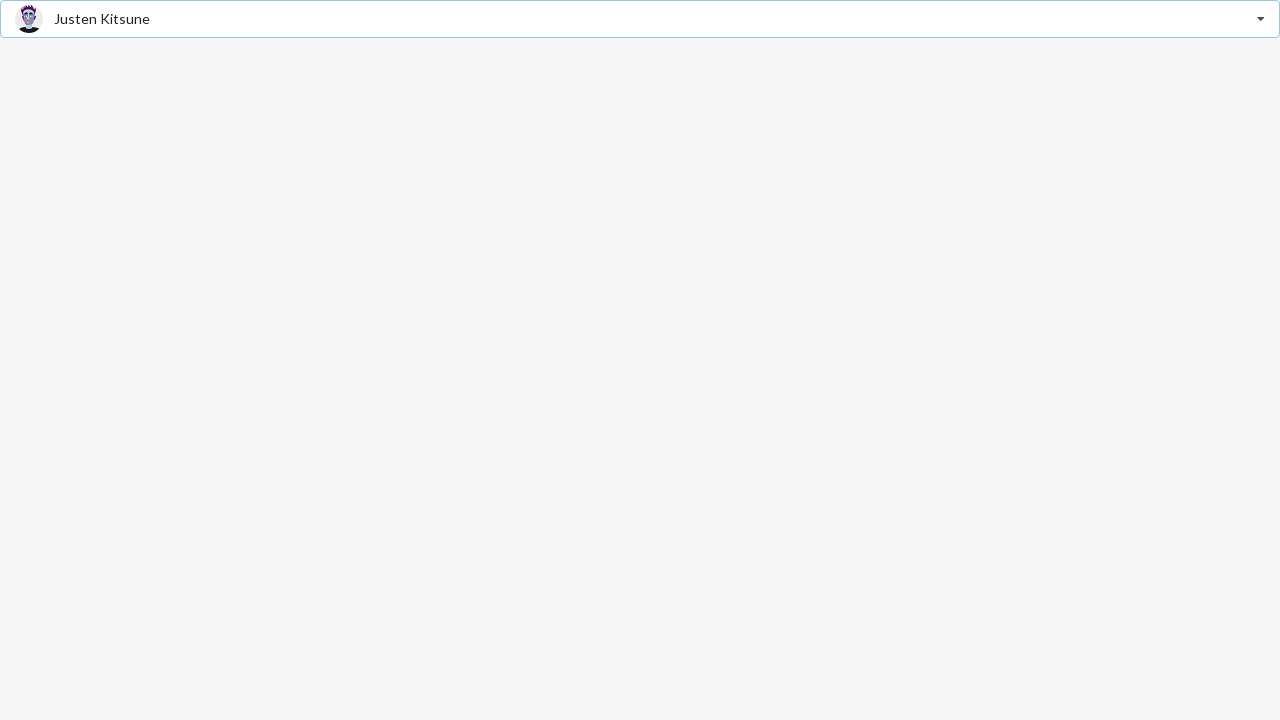

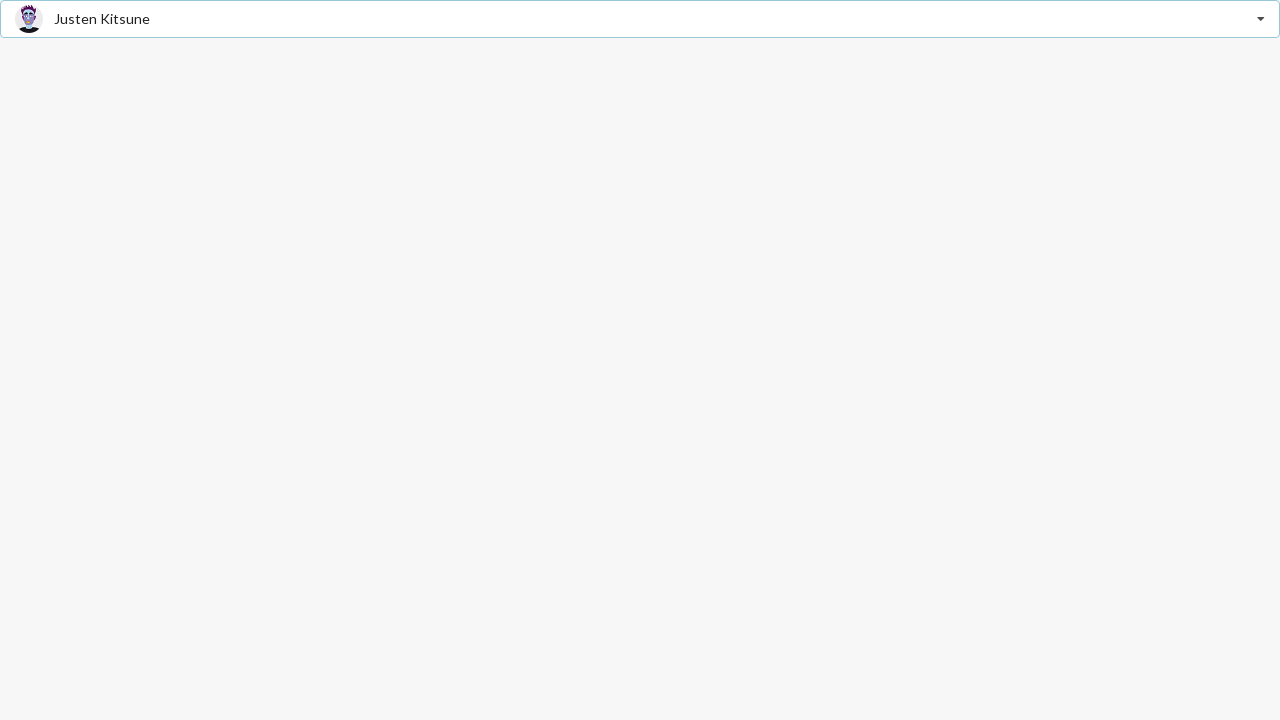